Tests adding multiple todos and marking all as complete to verify they appear in the completed list

Starting URL: https://todomvc.com/examples/javascript-es6/dist/#/completed

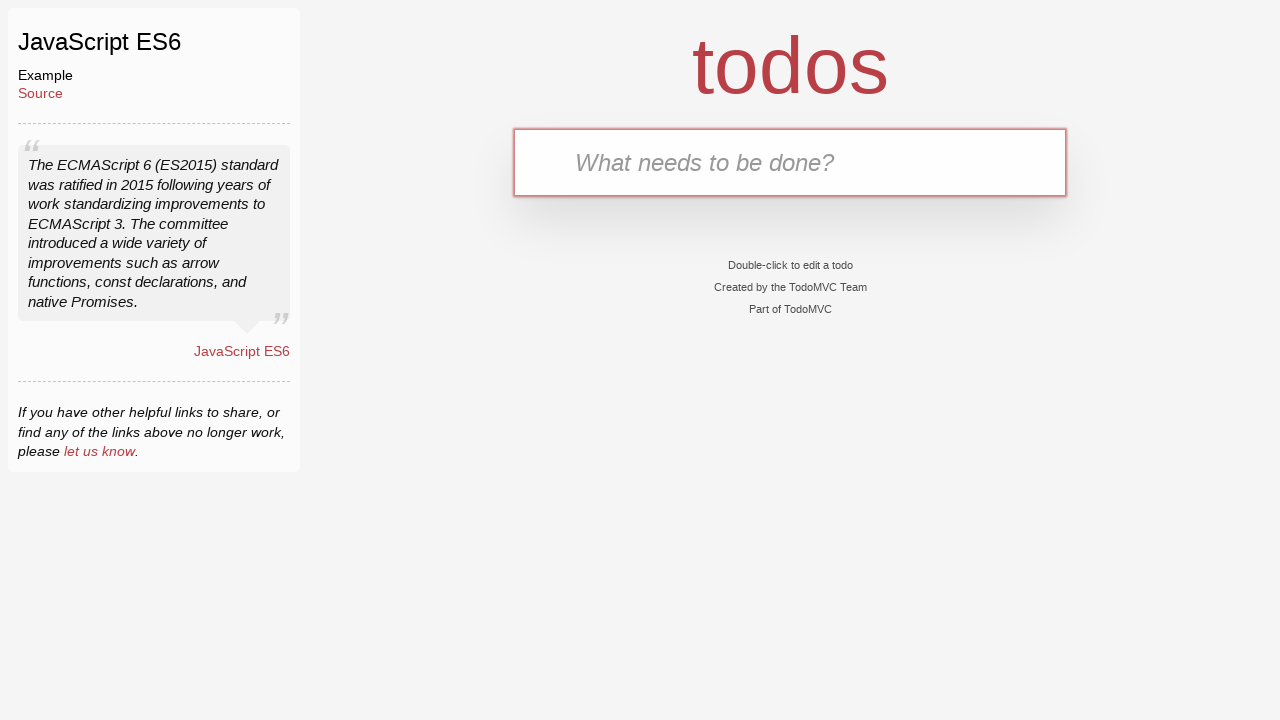

Clicked on todo input field at (790, 162) on input[placeholder='What needs to be done?']
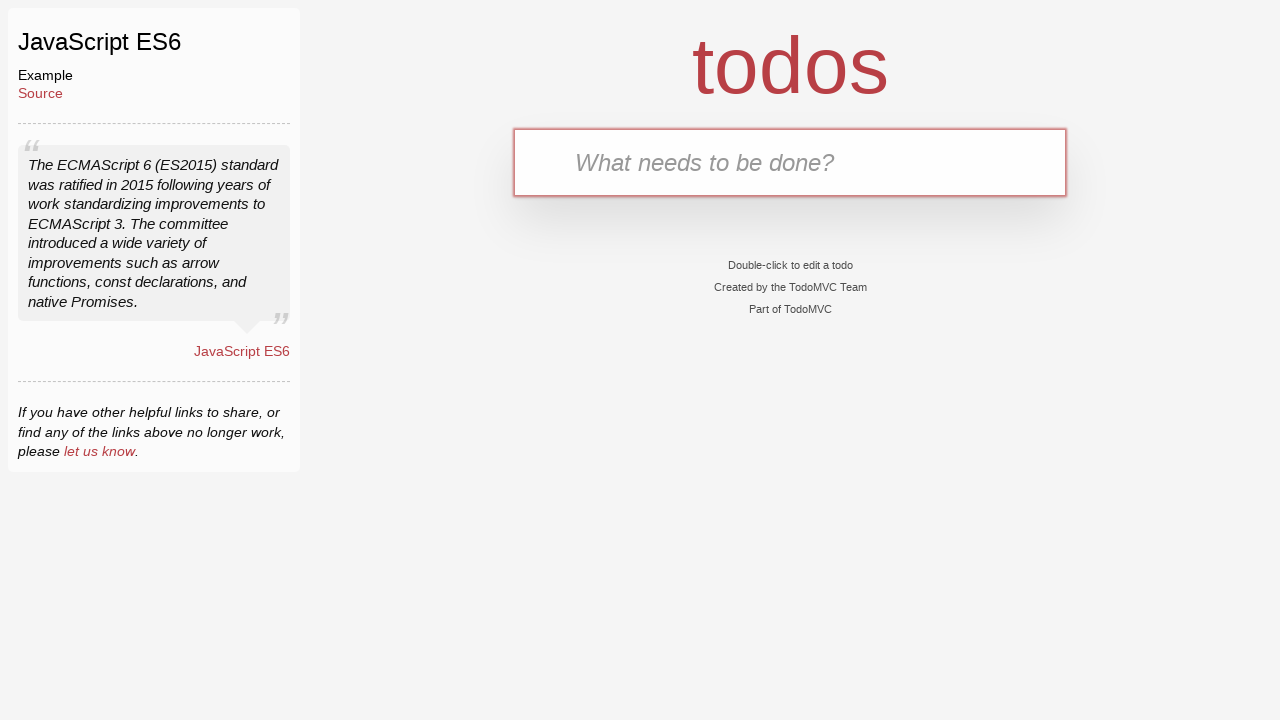

Filled input field with 'Buy Bread' on input[placeholder='What needs to be done?']
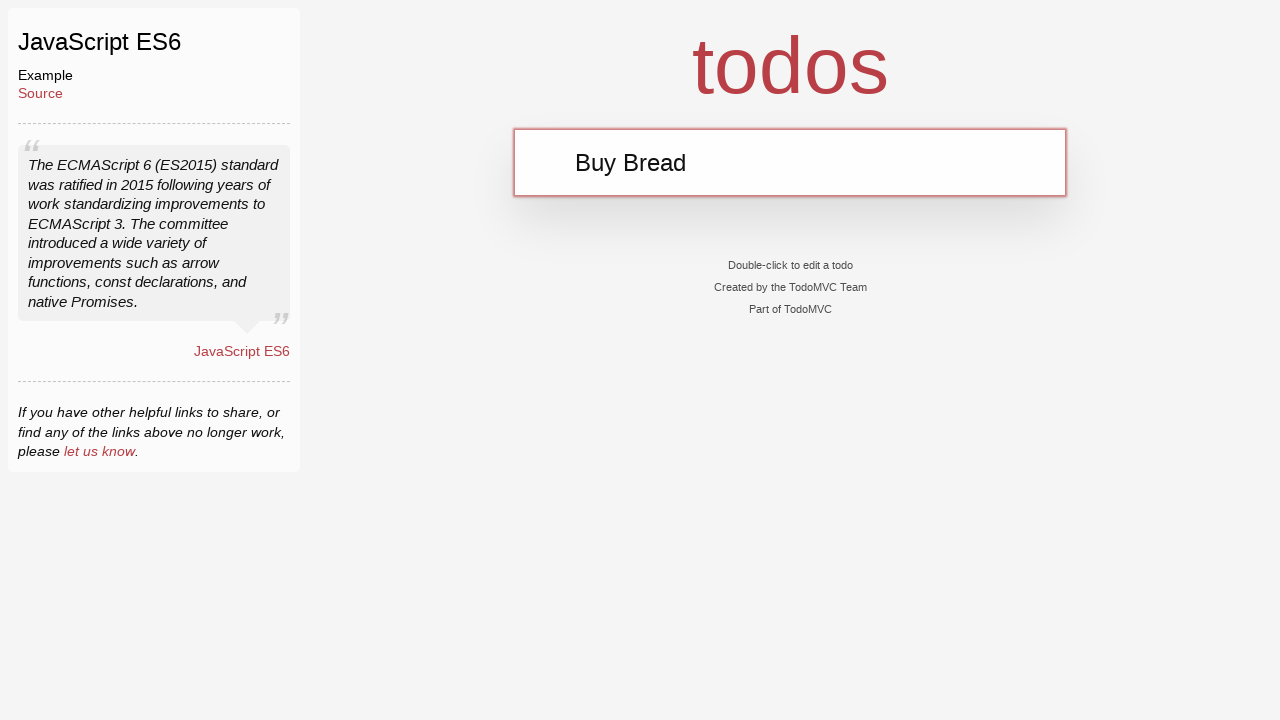

Pressed Enter to add 'Buy Bread' todo on input[placeholder='What needs to be done?']
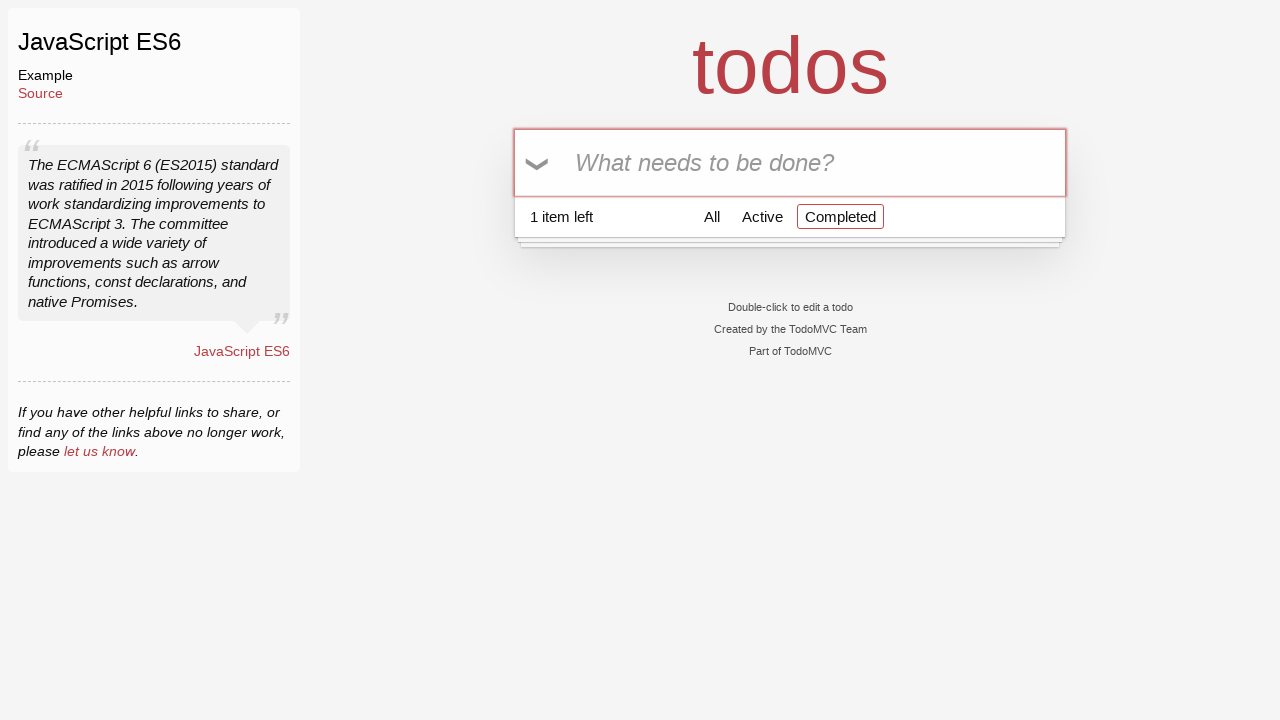

Filled input field with 'Buy Milk' on input[placeholder='What needs to be done?']
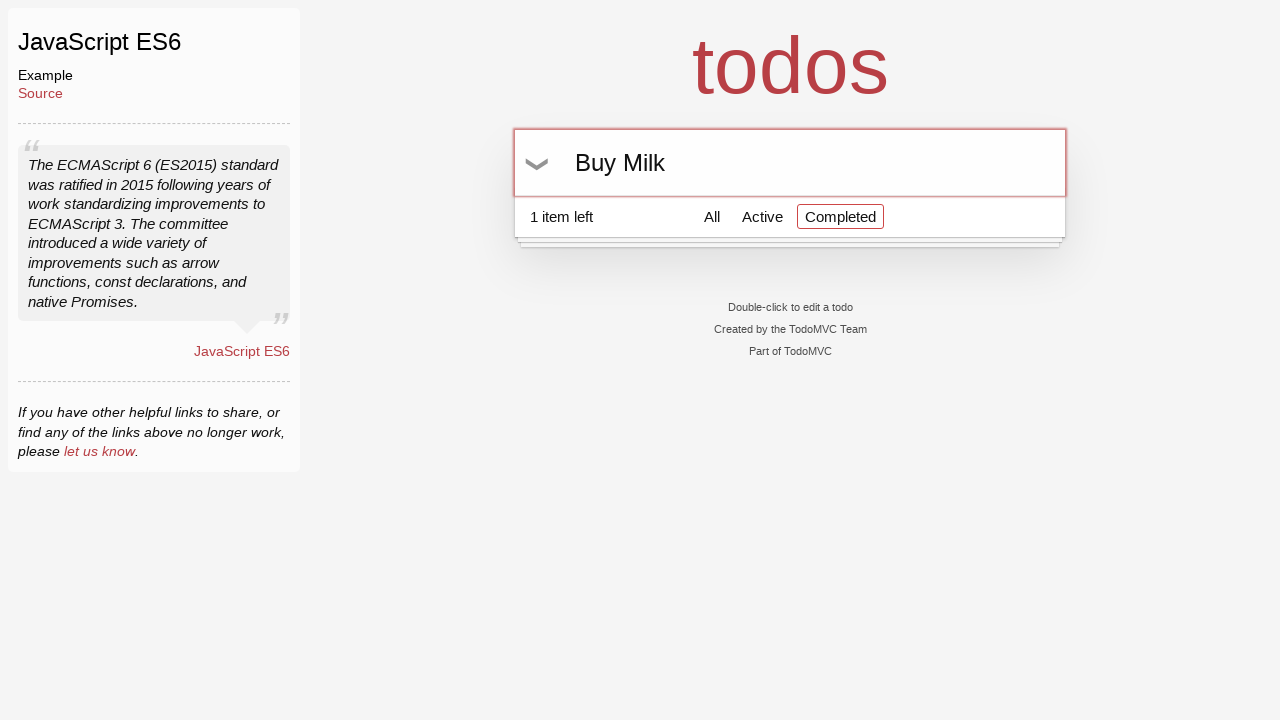

Pressed Enter to add 'Buy Milk' todo on input[placeholder='What needs to be done?']
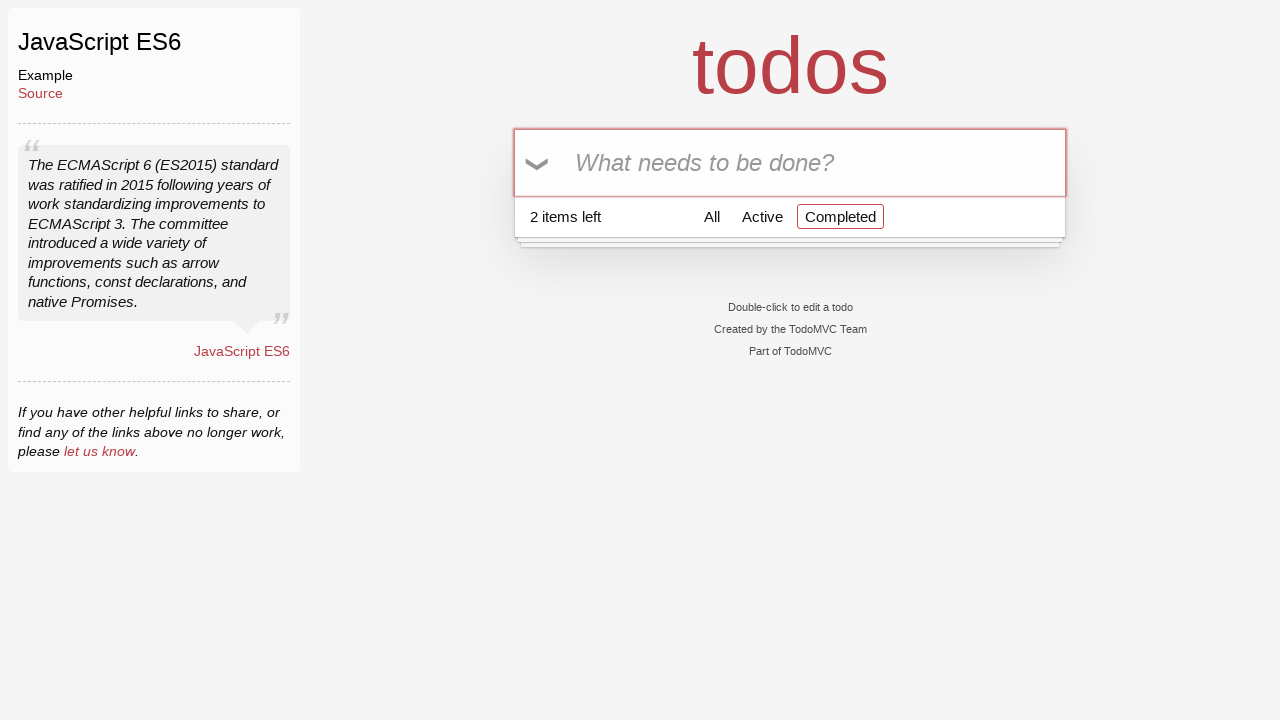

Filled input field with 'Buy Rice' on input[placeholder='What needs to be done?']
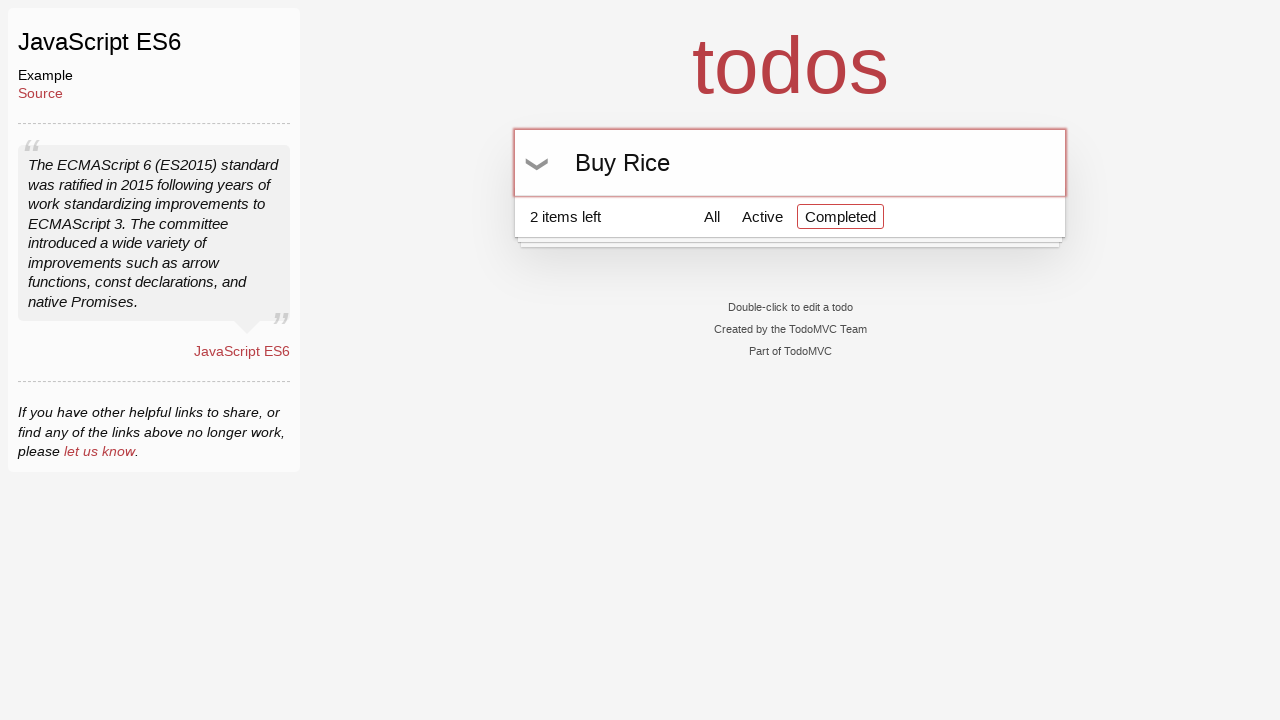

Pressed Enter to add 'Buy Rice' todo on input[placeholder='What needs to be done?']
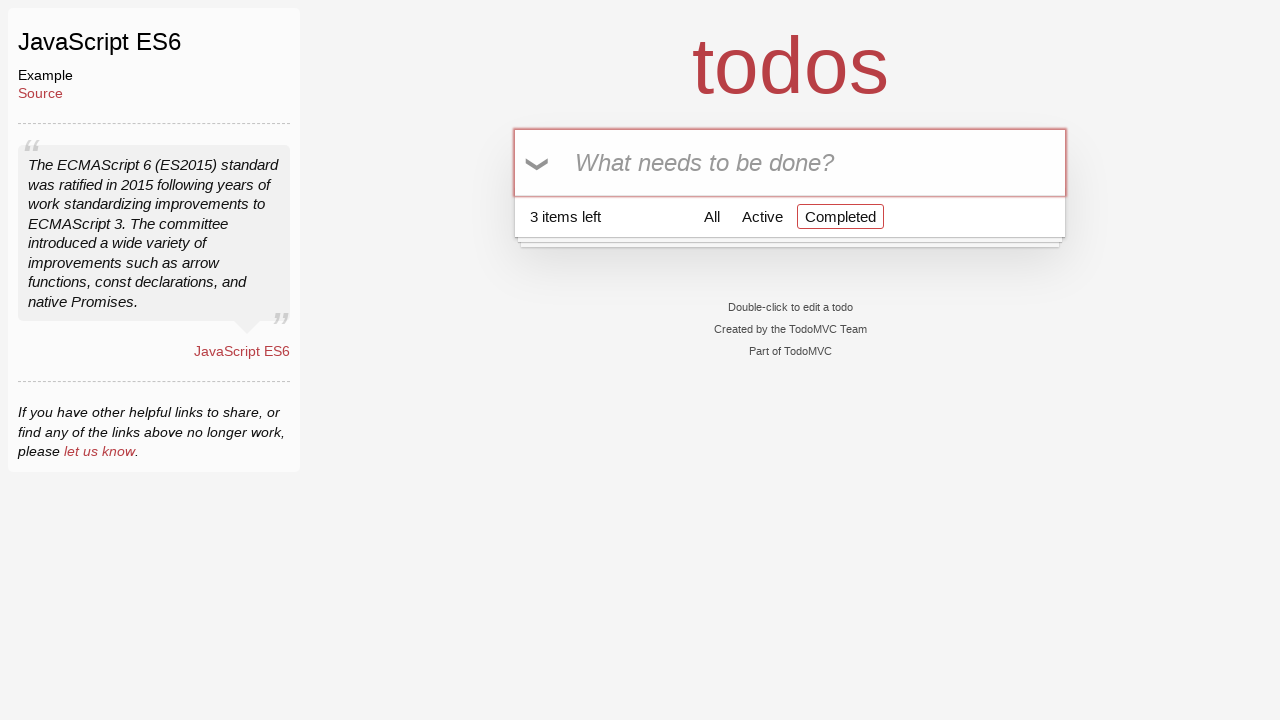

Clicked 'Mark all as complete' button at (538, 164) on text=Mark all as complete
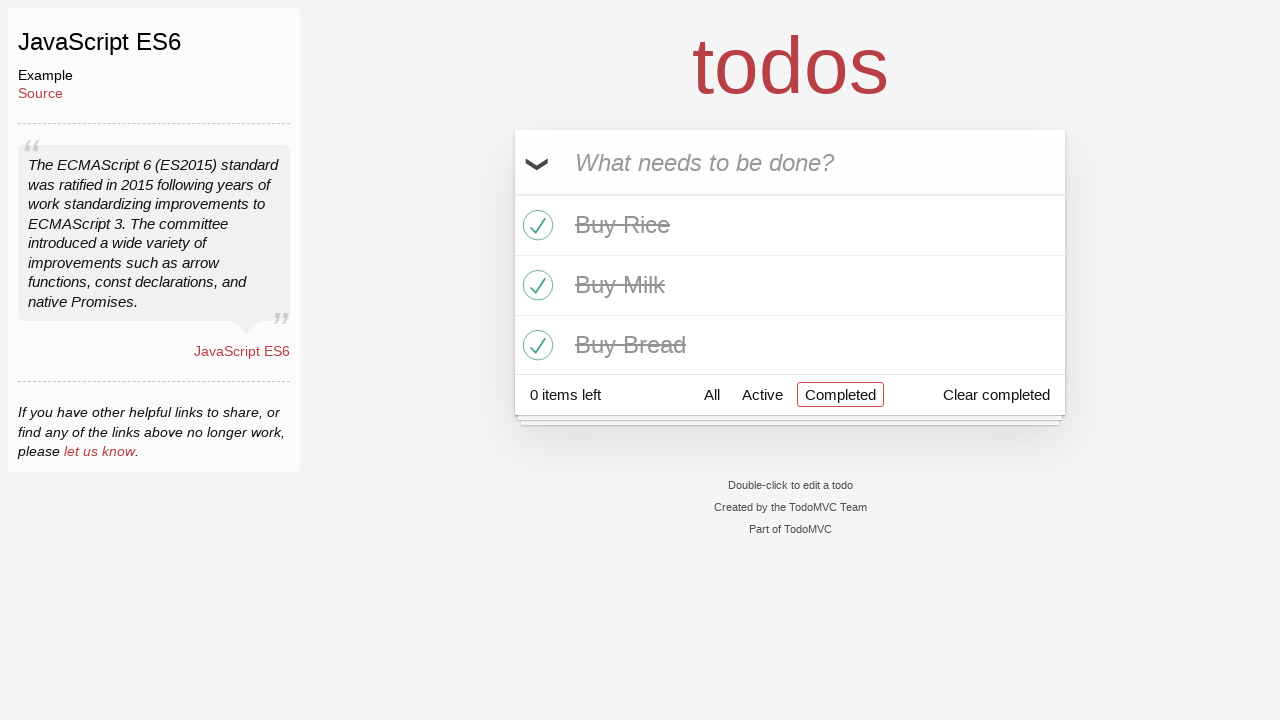

Waited for todos to appear in completed list
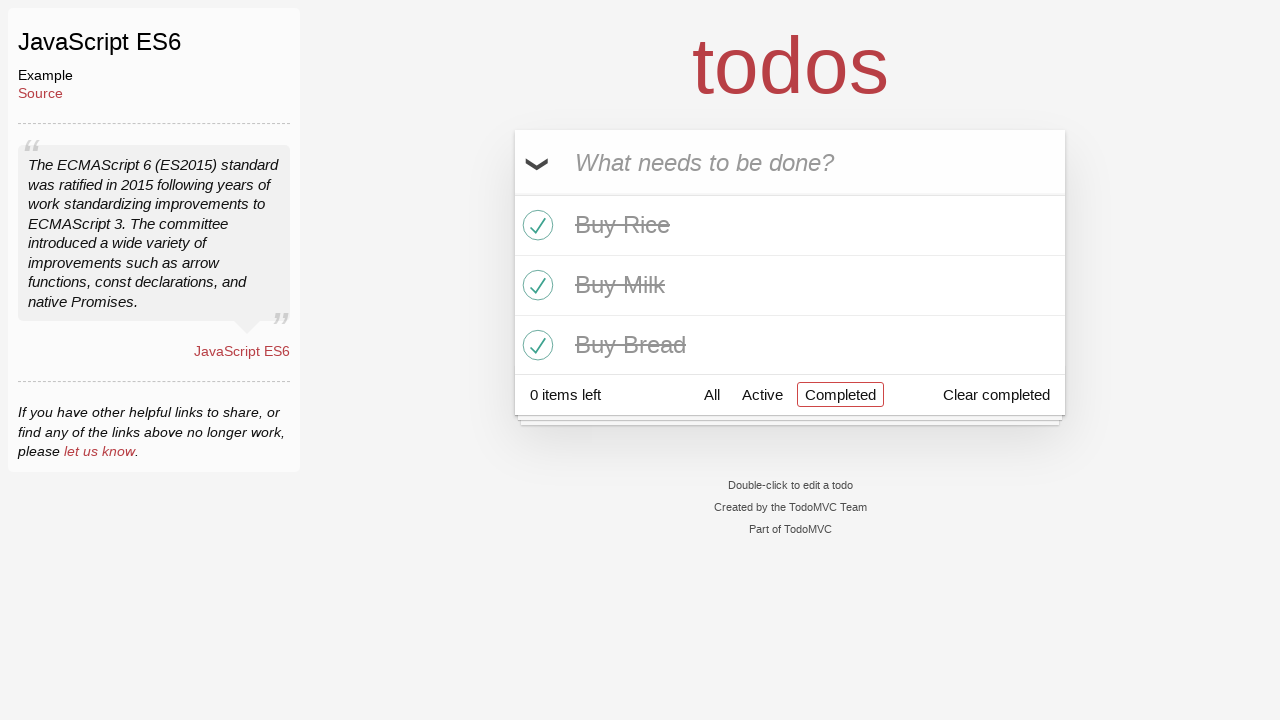

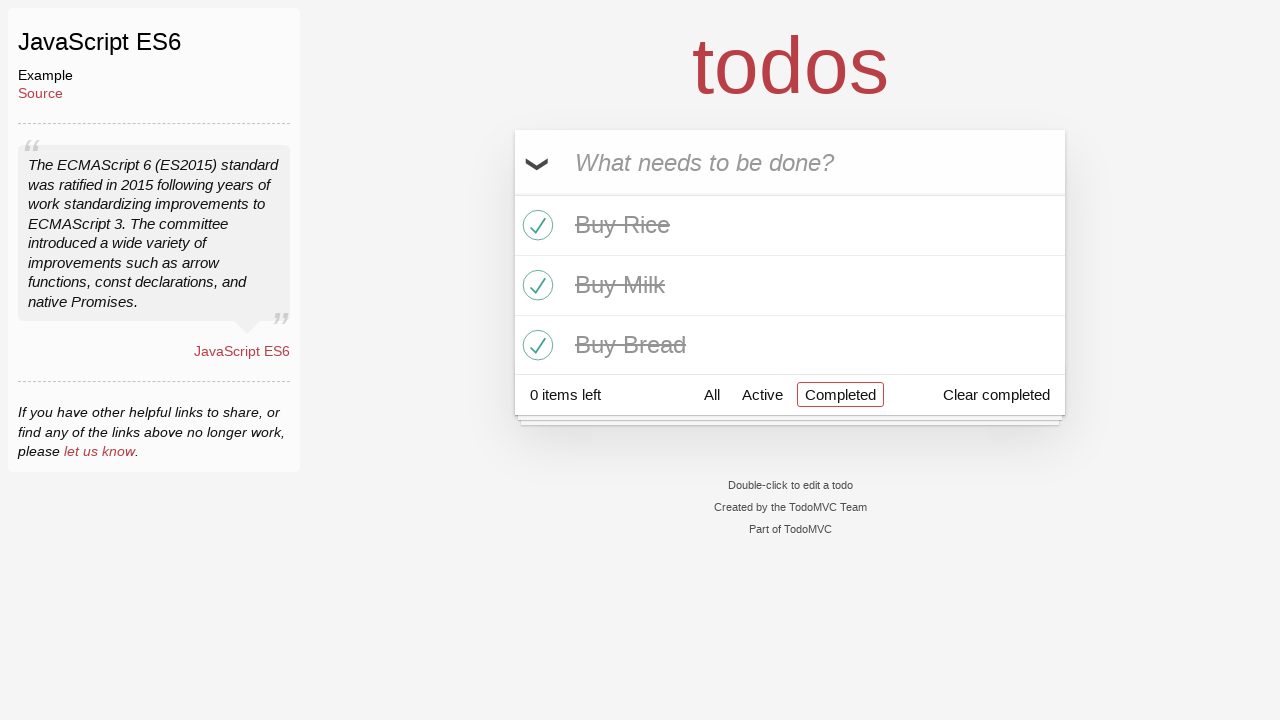